Tests drag and drop functionality by dragging two draggable elements to their corresponding drop targets on a test page

Starting URL: https://testpages.herokuapp.com/styled/drag-drop-javascript.html

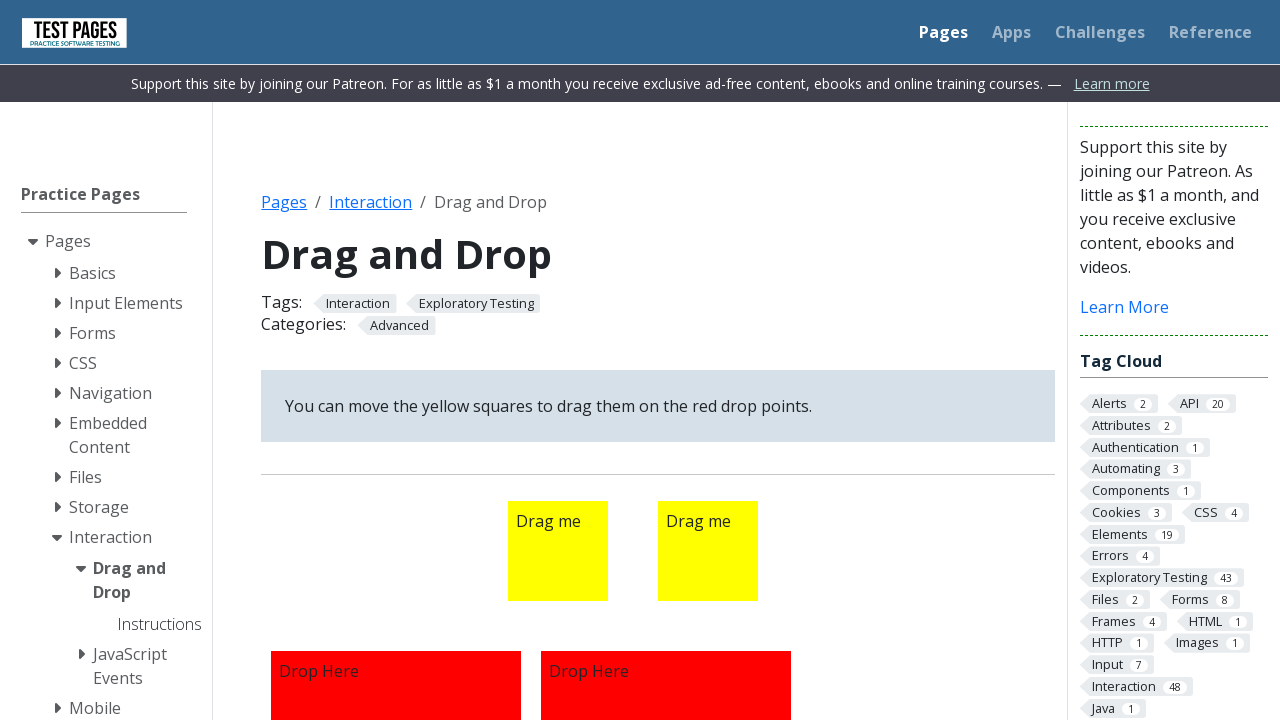

Located first draggable element (#draggable1)
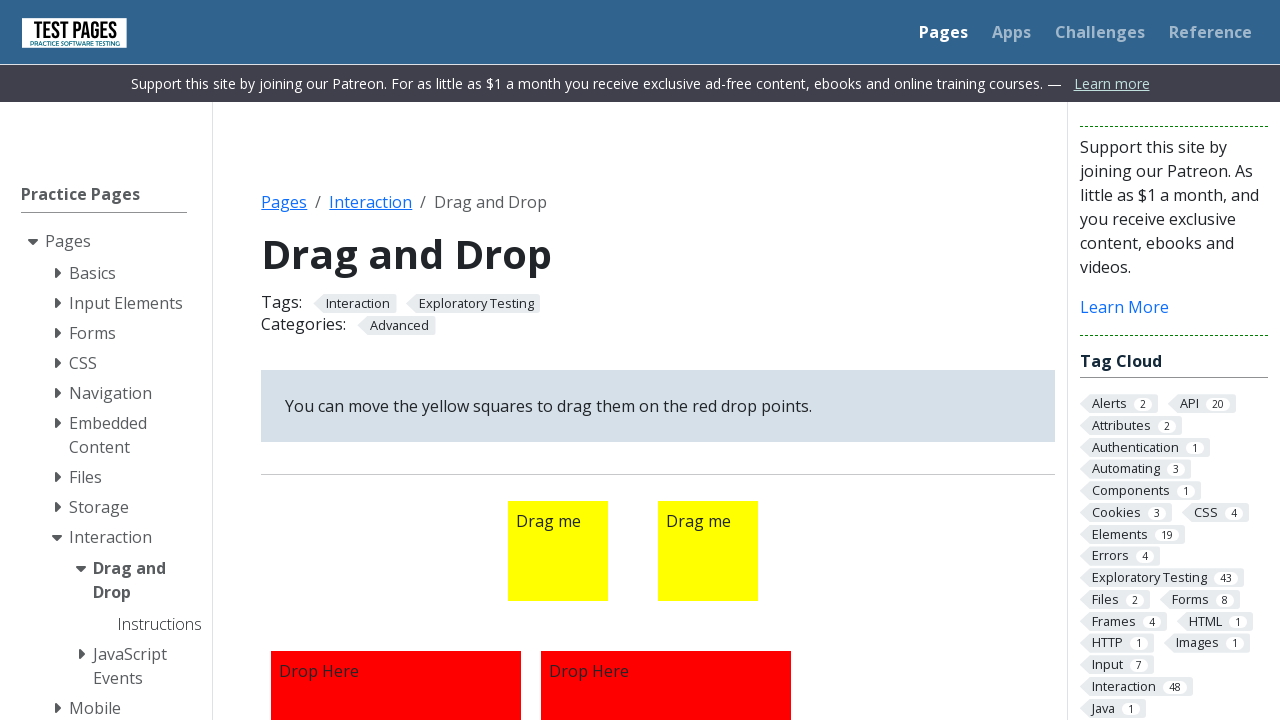

Located first drop target (#droppable1)
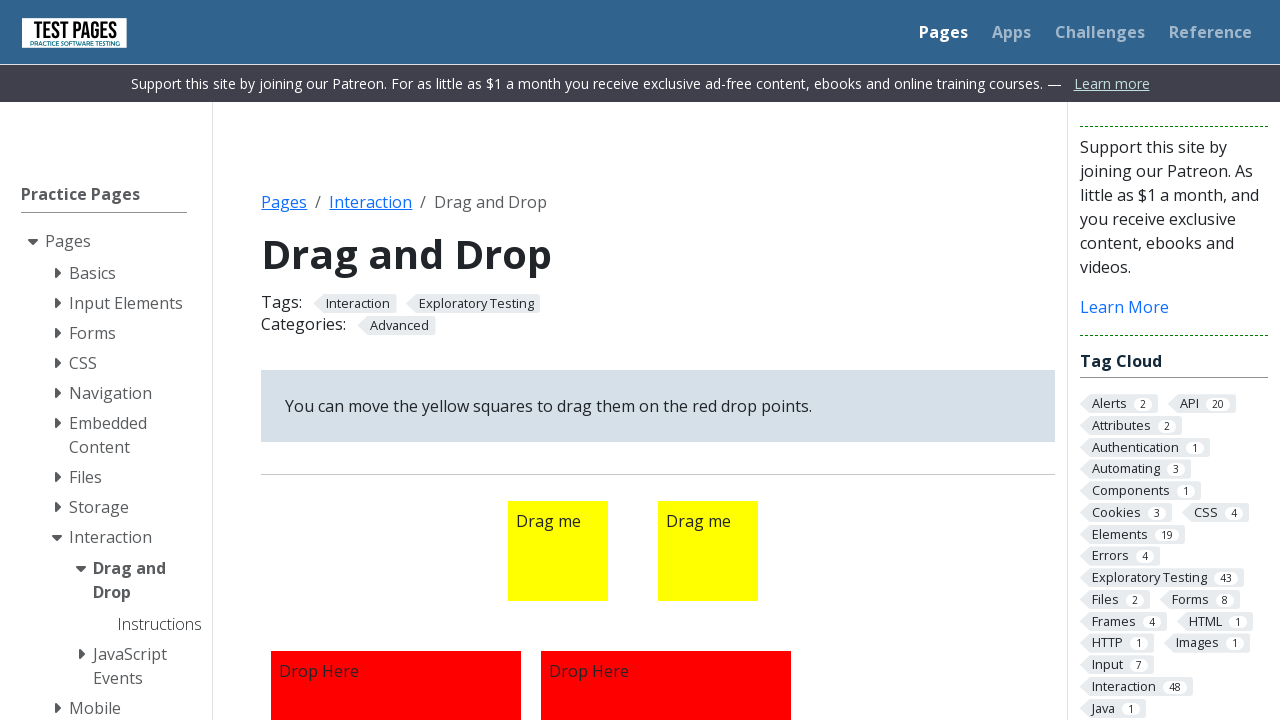

Scrolled first drop target into view
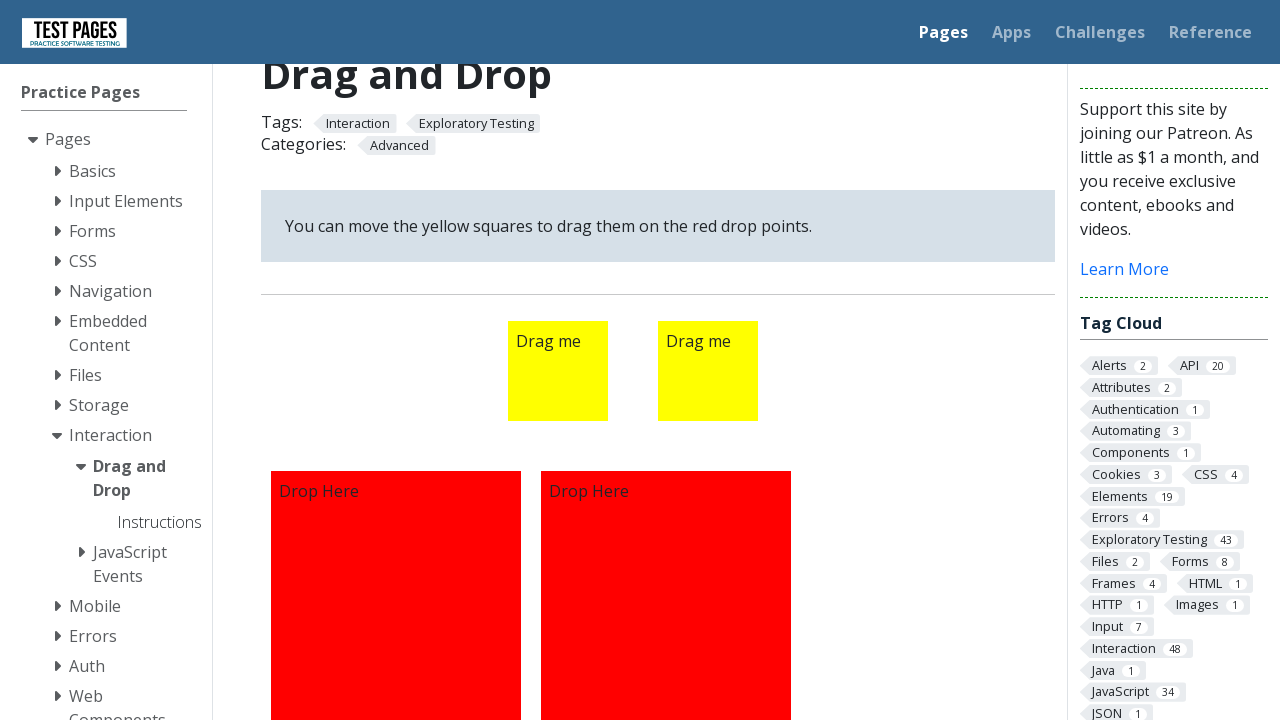

Dragged first draggable element to first drop target at (396, 595)
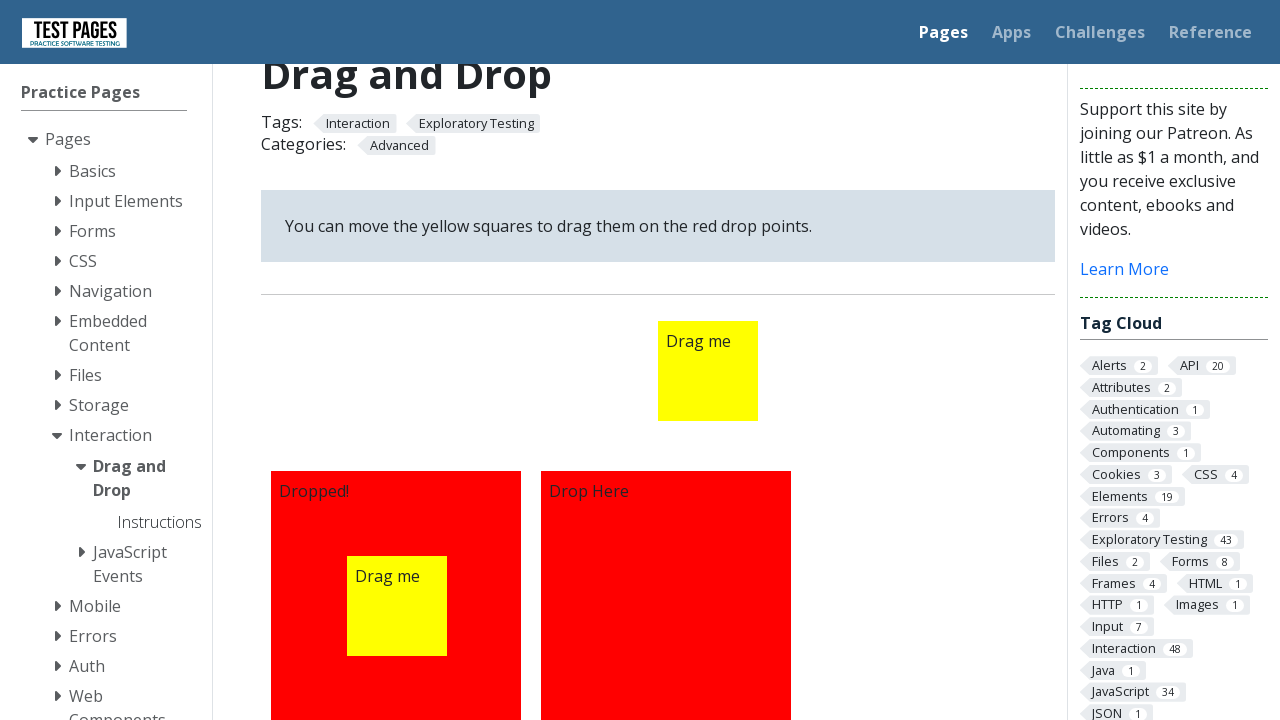

Located second draggable element (#draggable2)
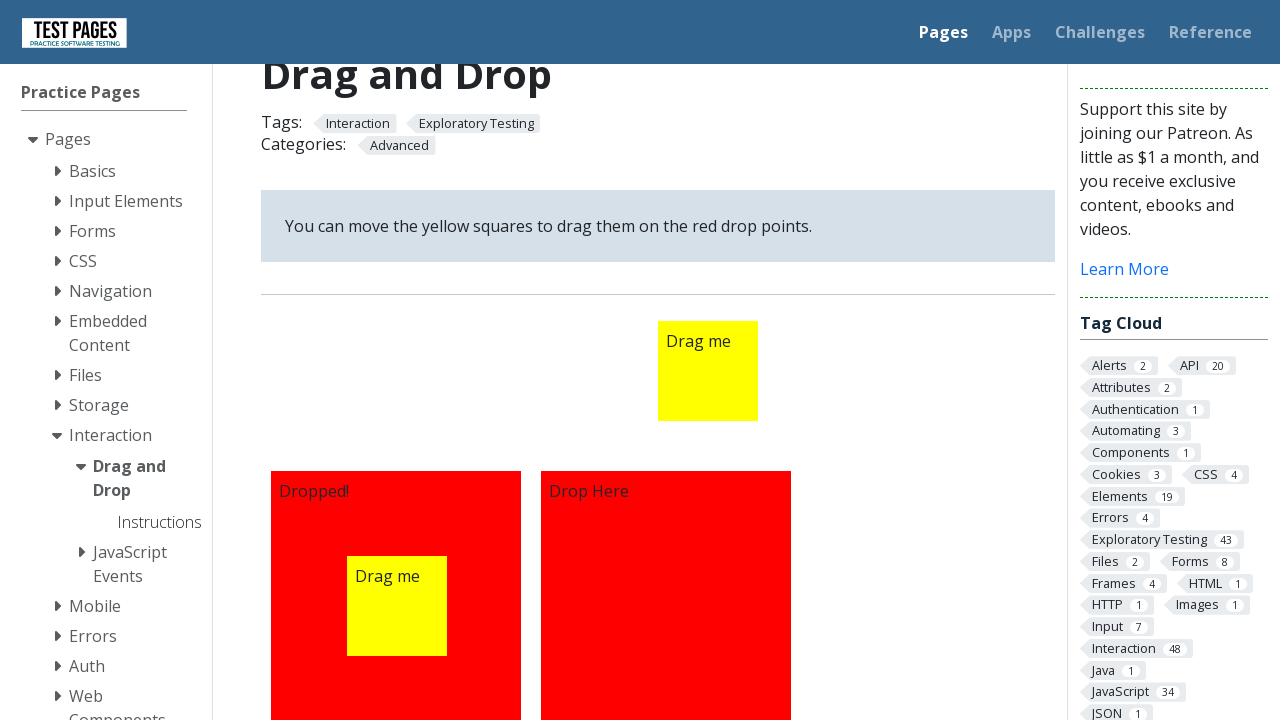

Located second drop target (#droppable2)
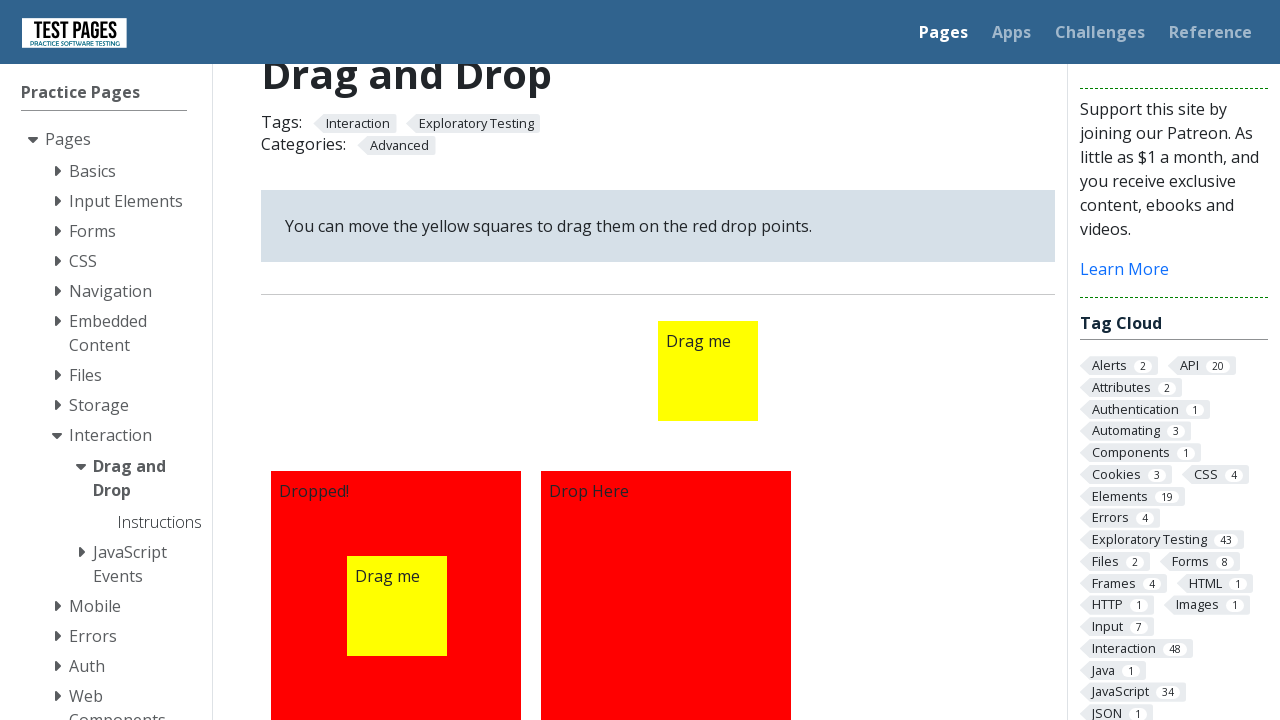

Scrolled second drop target into view
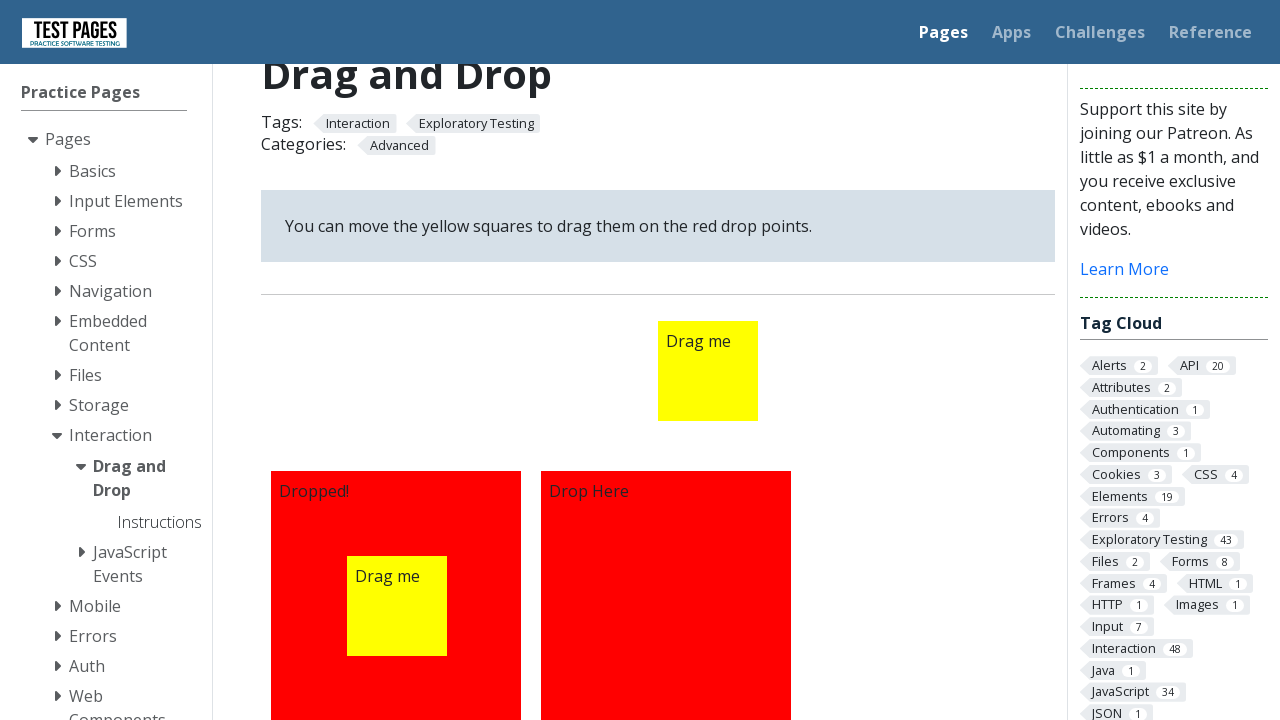

Dragged second draggable element to second drop target at (666, 595)
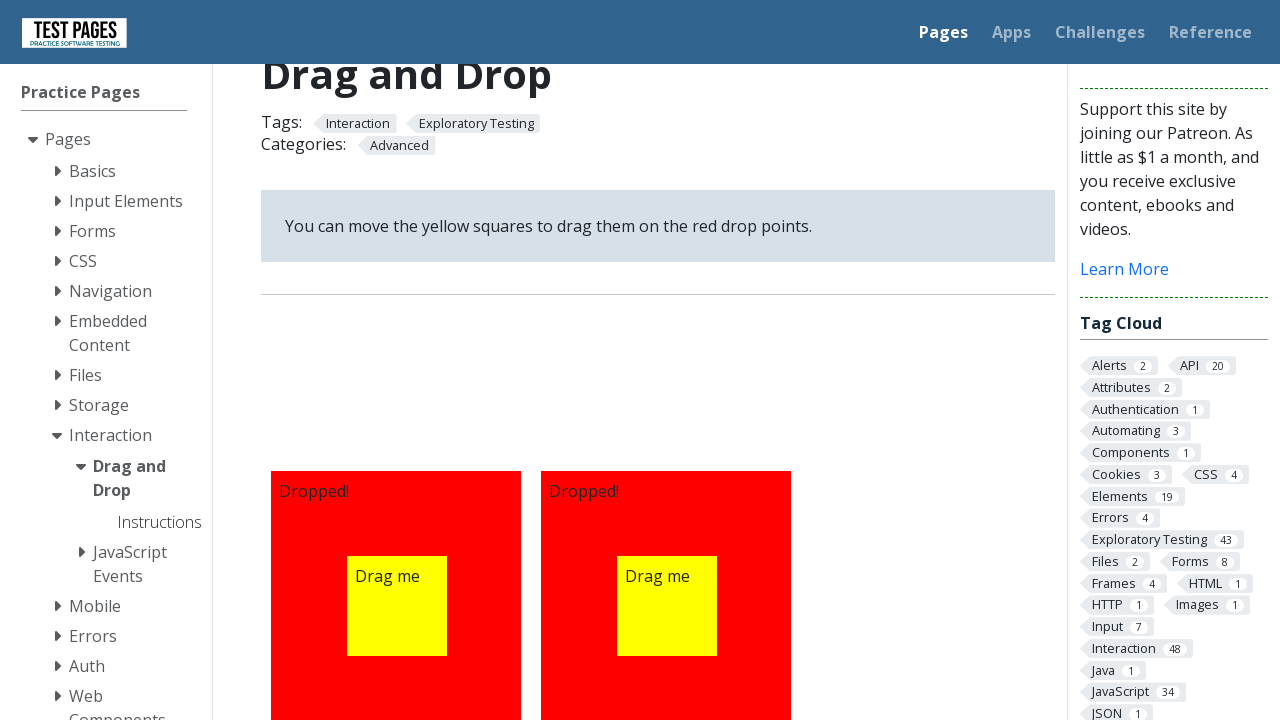

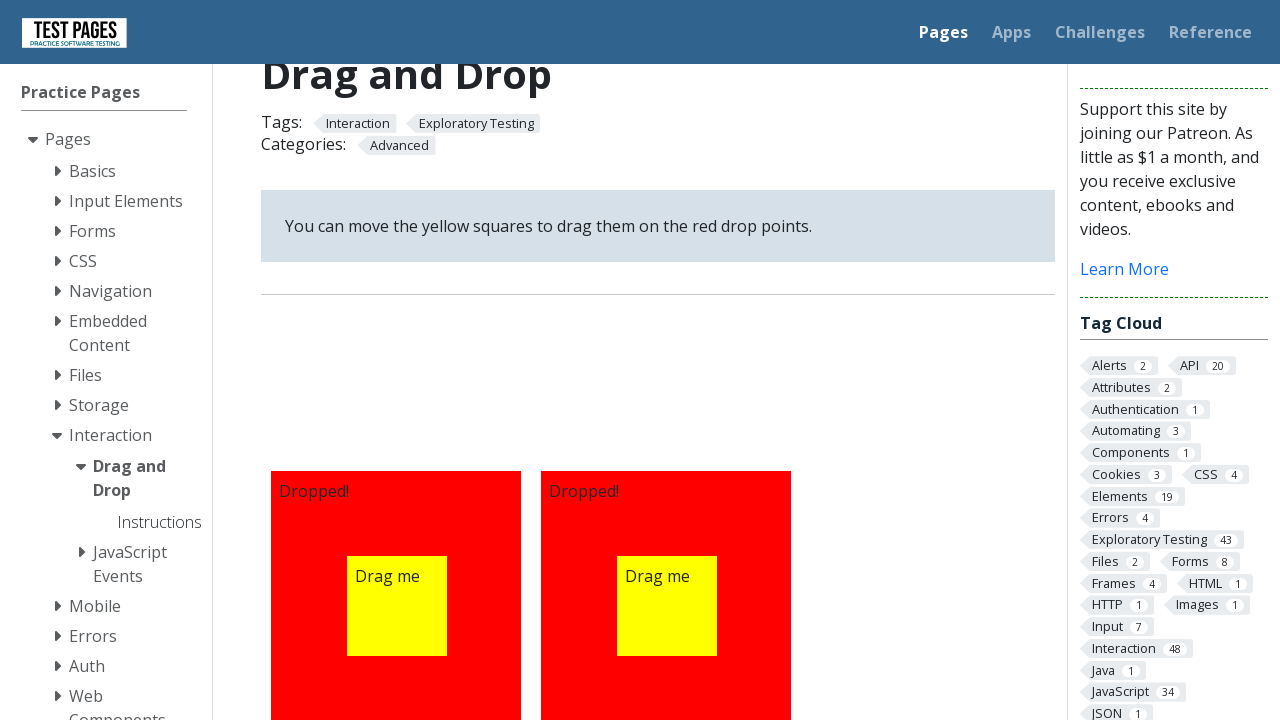